Completes the RPA Challenge by clicking the start button and filling out a form multiple times with personal information (first name, last name, company, role, address, email, phone) and submitting each entry.

Starting URL: http://www.rpachallenge.com/

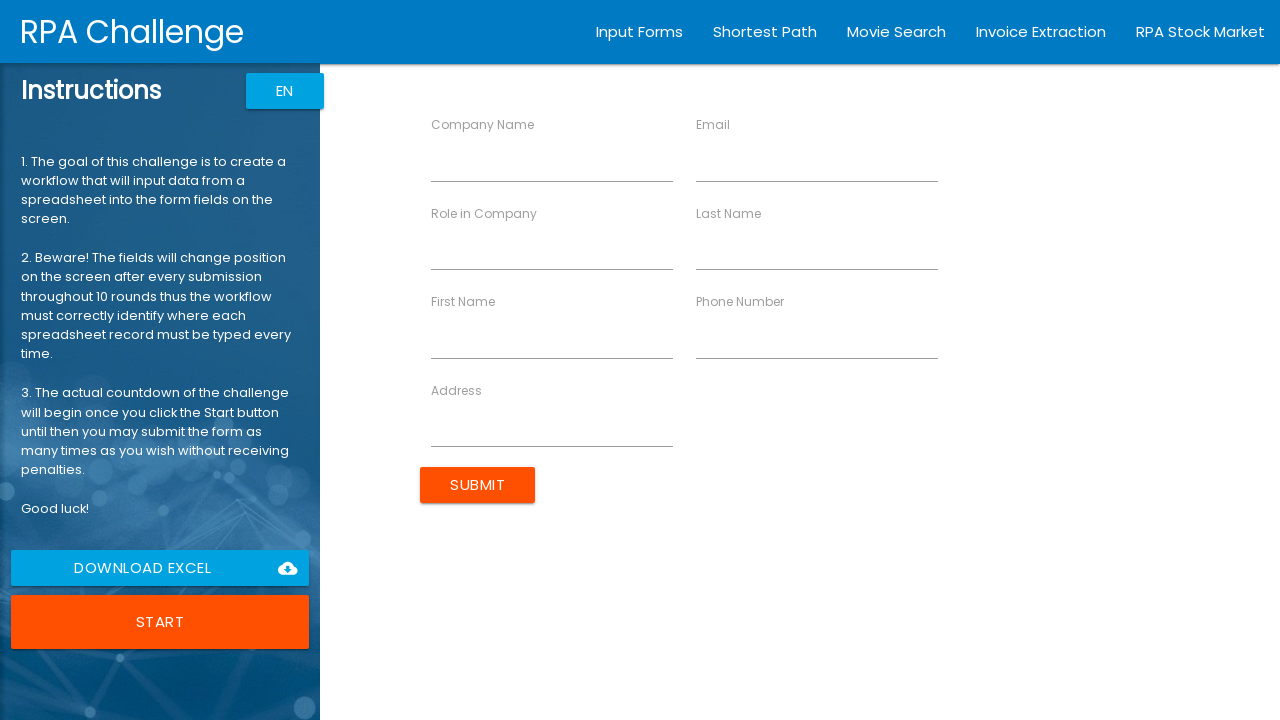

Clicked the Start button to begin the RPA Challenge at (160, 622) on button.uiColorButton
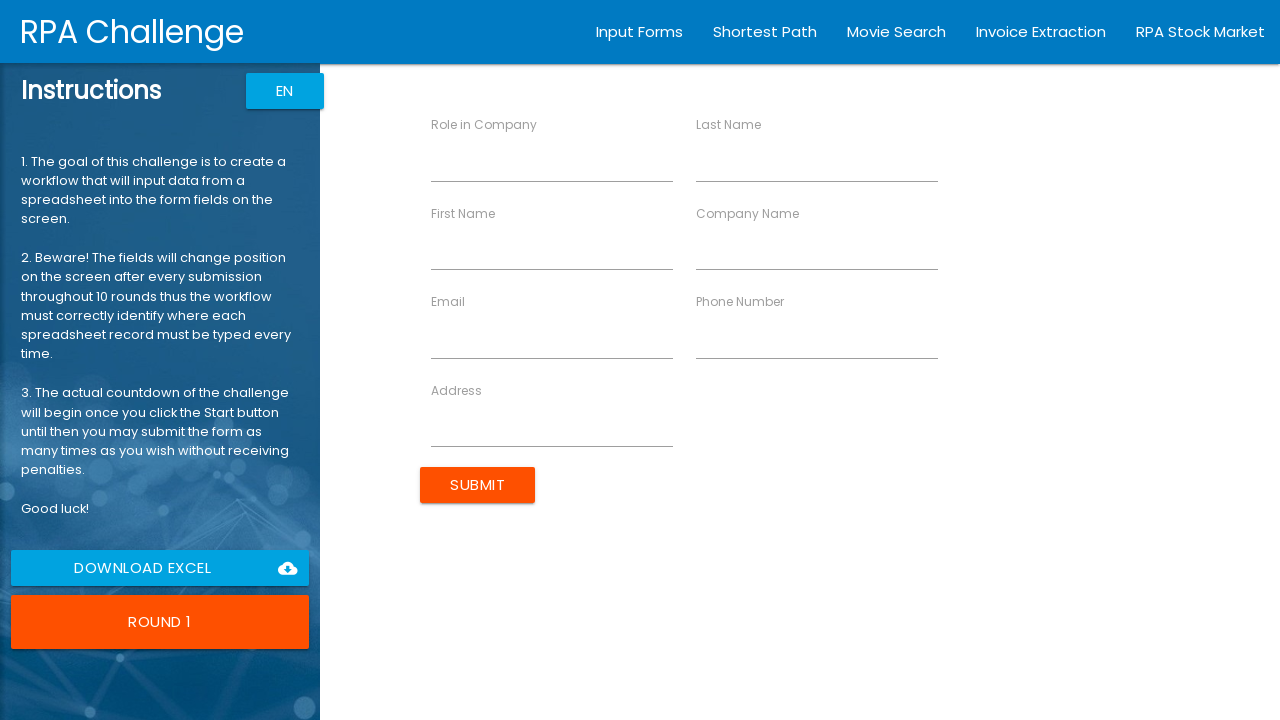

Filled First Name field with 'Sarah' on input[ng-reflect-name='labelFirstName']
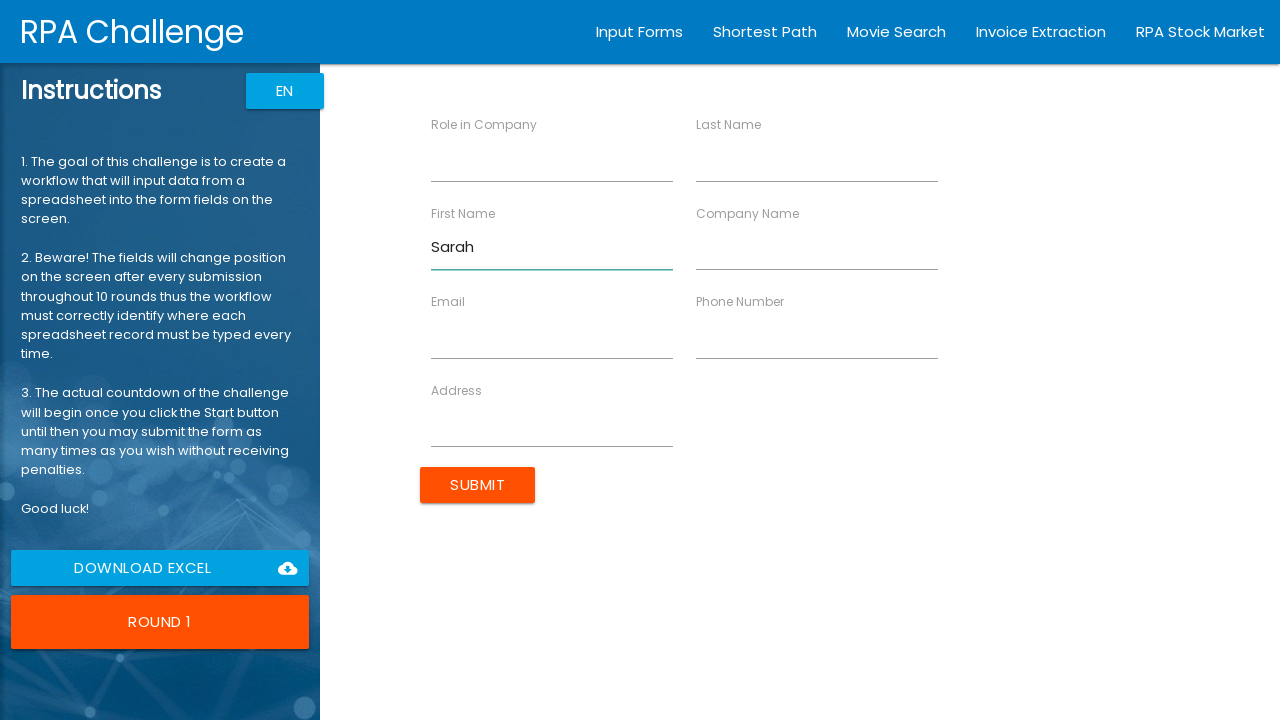

Filled Last Name field with 'Thompson' on input[ng-reflect-name='labelLastName']
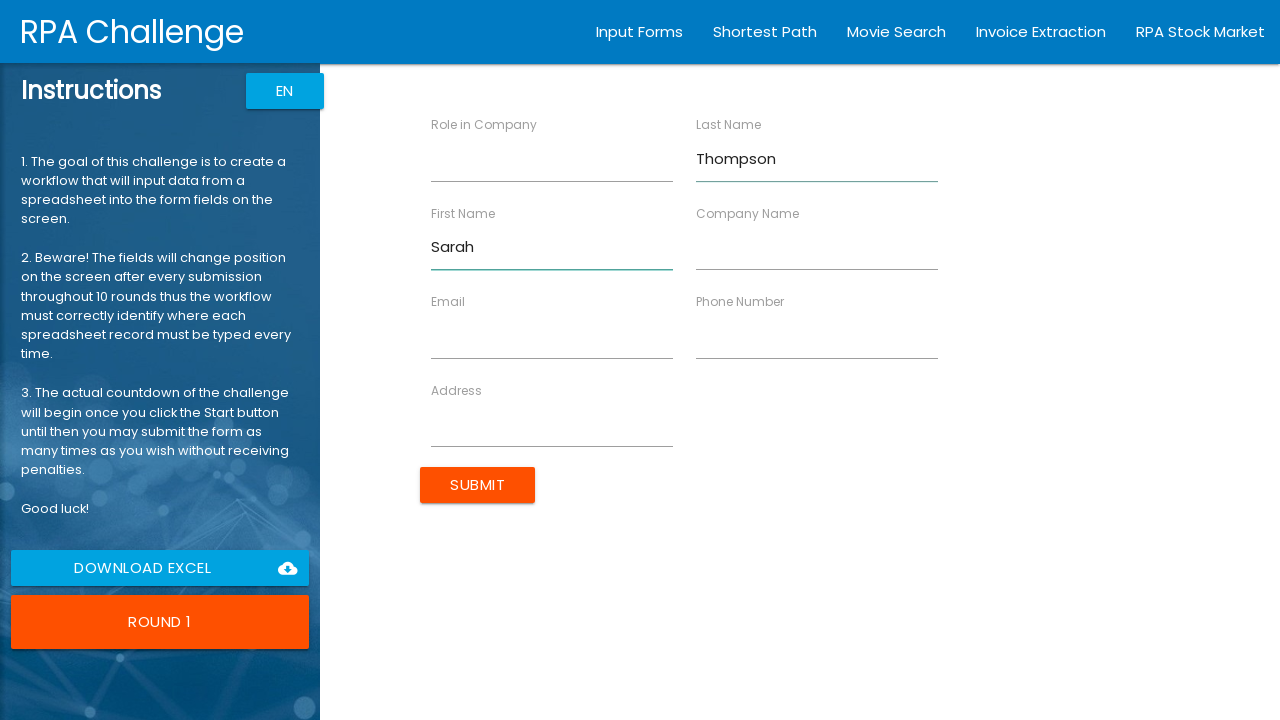

Filled Company Name field with 'TechCorp Industries' on input[ng-reflect-name='labelCompanyName']
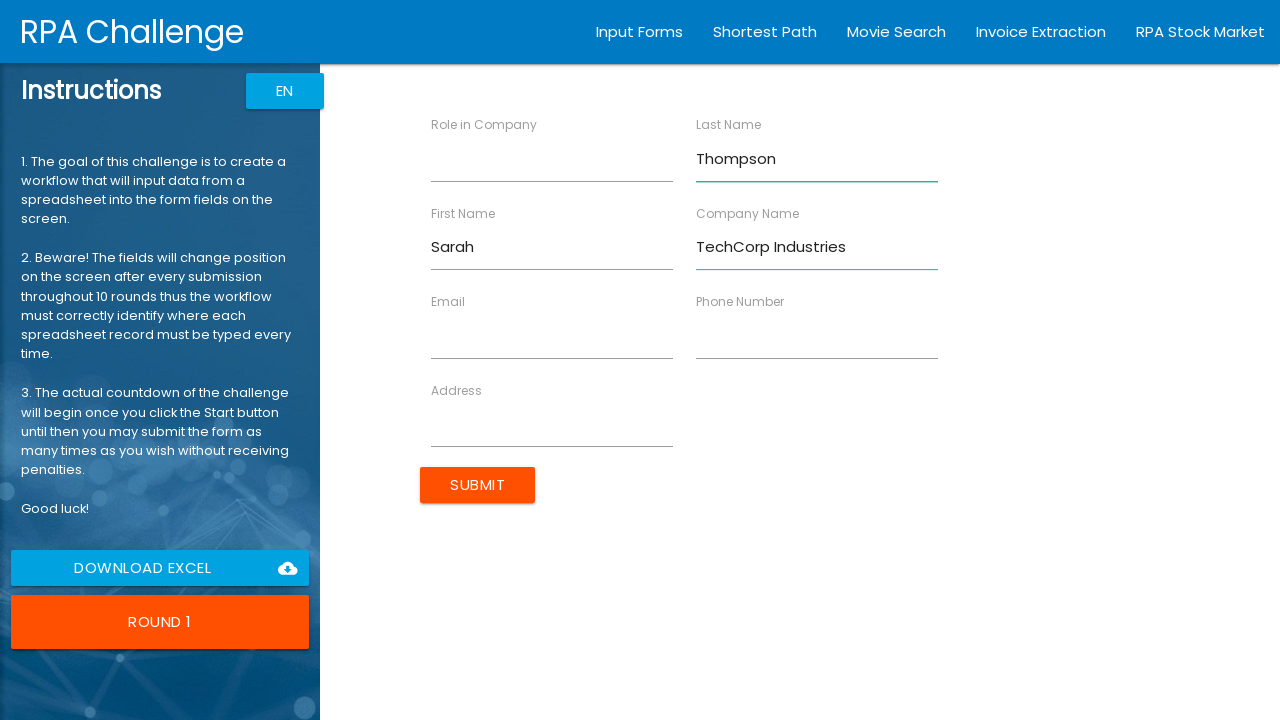

Filled Role in Company field with 'Software Engineer' on input[ng-reflect-name='labelRole']
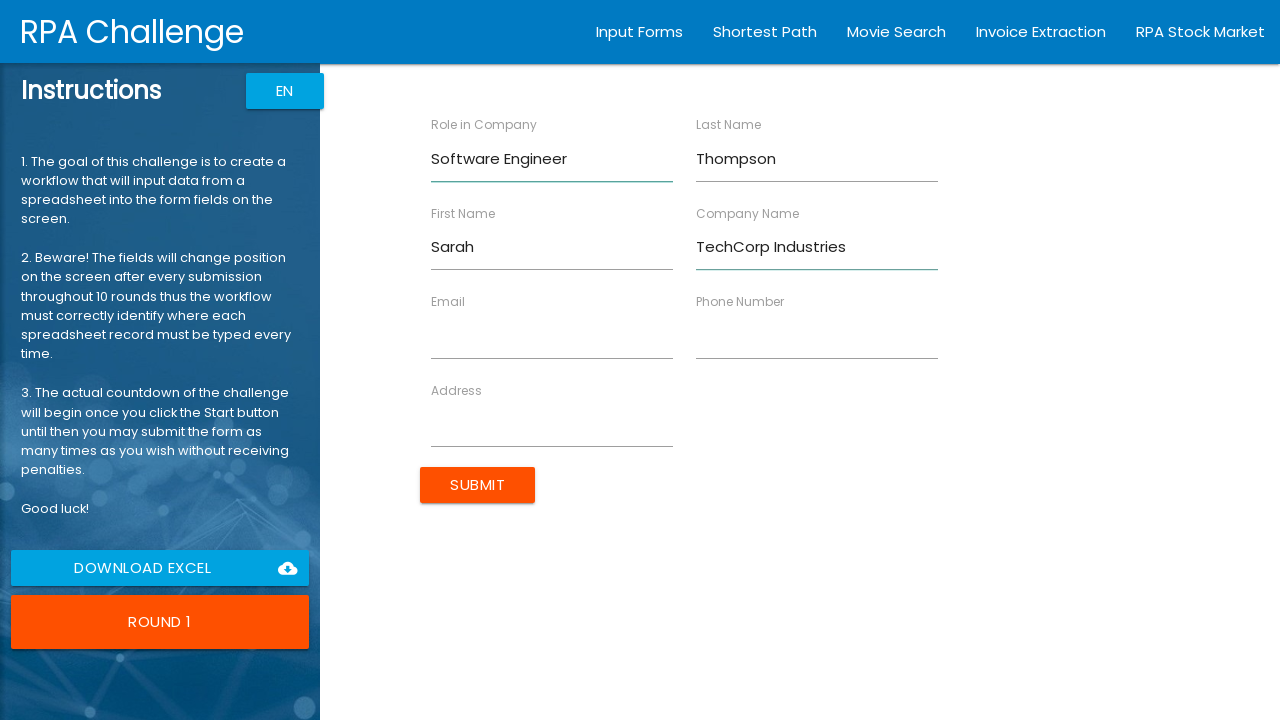

Filled Address field with '742 Maple Street, Boston, MA 02101' on input[ng-reflect-name='labelAddress']
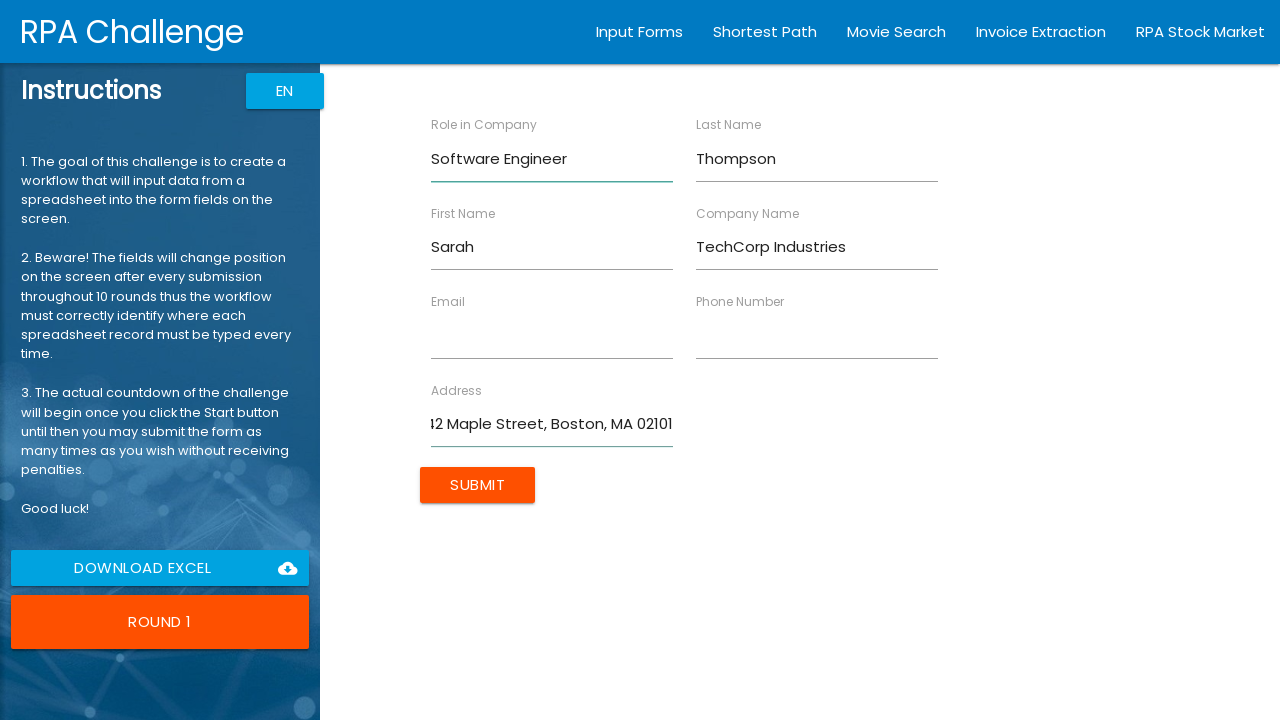

Filled Email field with 'sarah.thompson@techcorp.com' on input[ng-reflect-name='labelEmail']
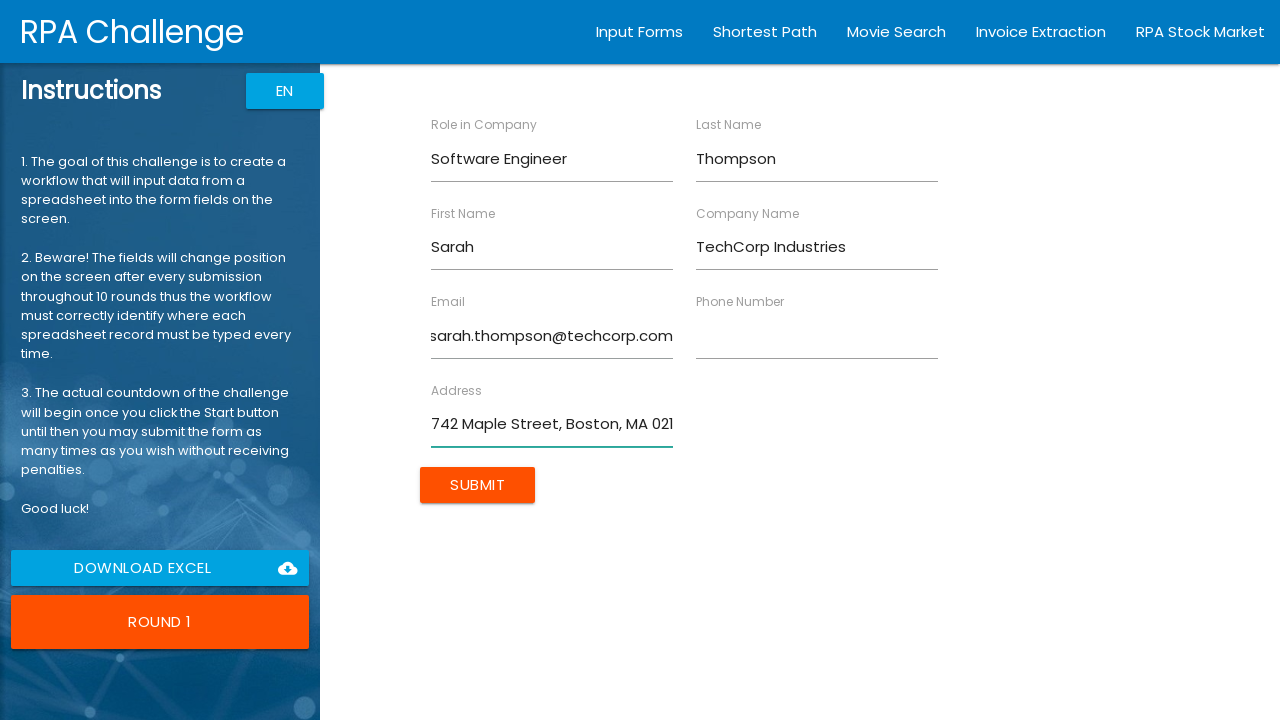

Filled Phone Number field with '617-555-0142' on input[ng-reflect-name='labelPhone']
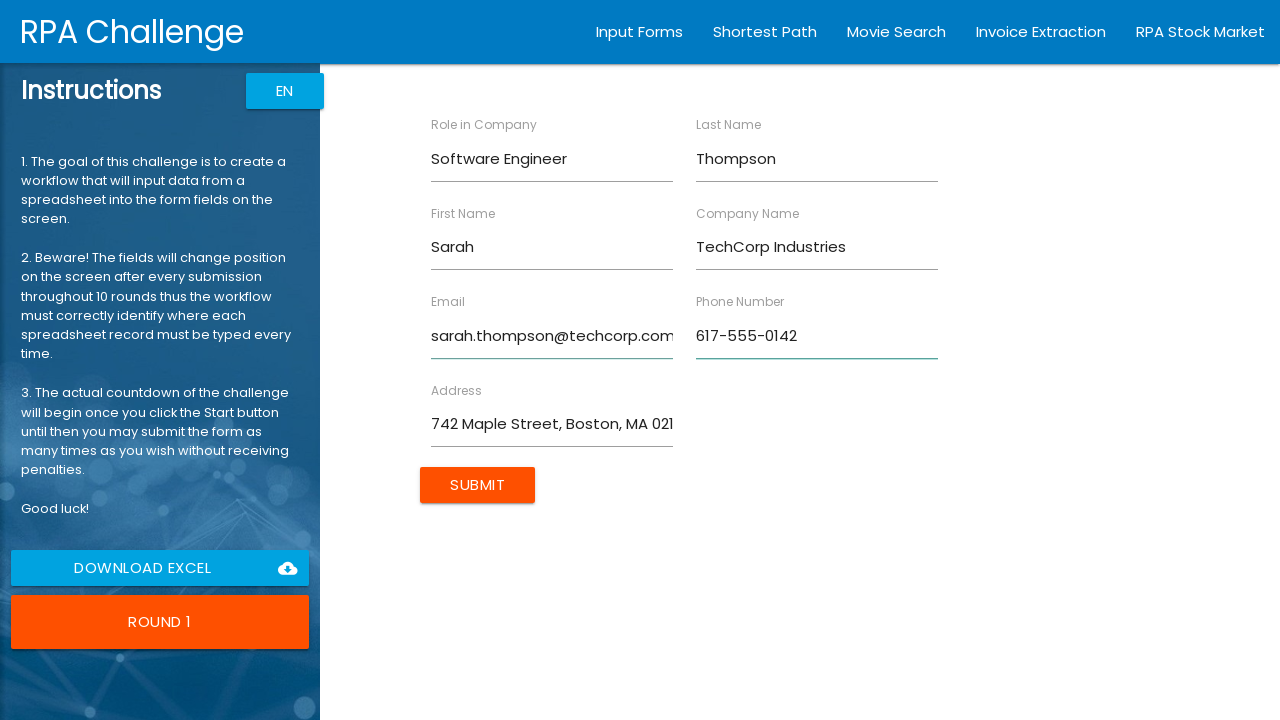

Clicked Submit button to submit form for Sarah Thompson at (478, 485) on input[value='Submit']
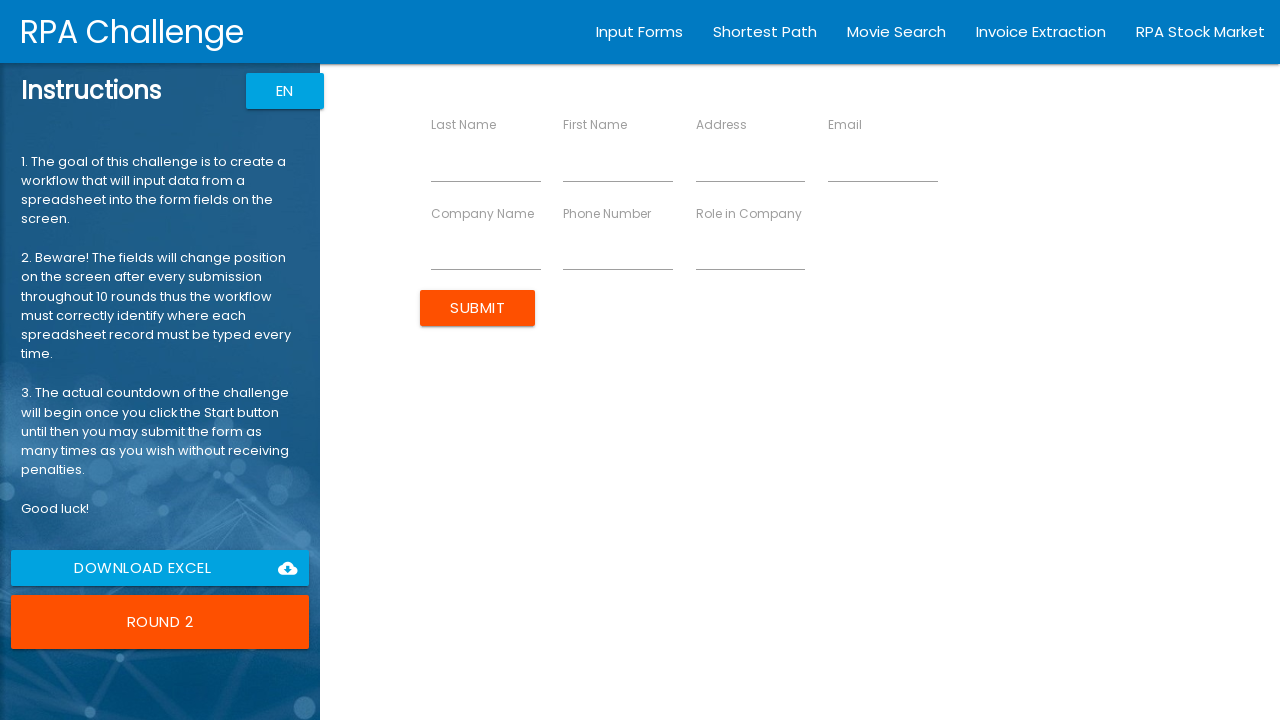

Filled First Name field with 'Michael' on input[ng-reflect-name='labelFirstName']
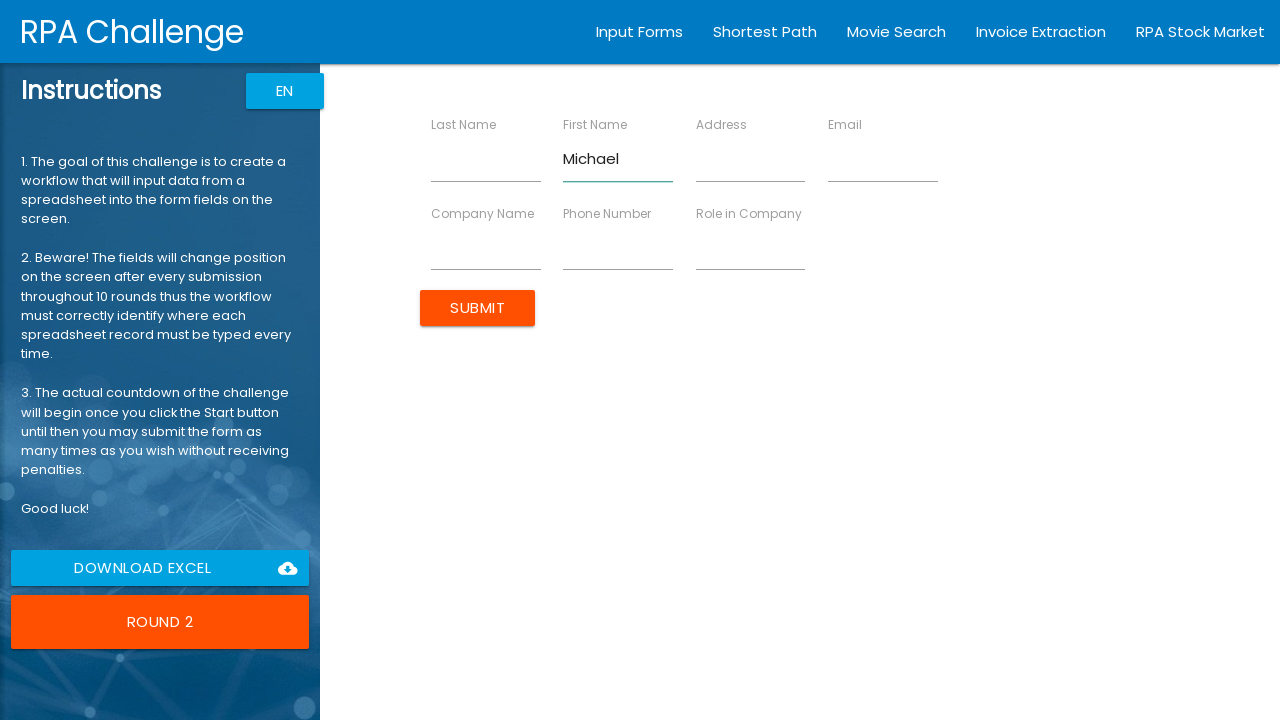

Filled Last Name field with 'Rodriguez' on input[ng-reflect-name='labelLastName']
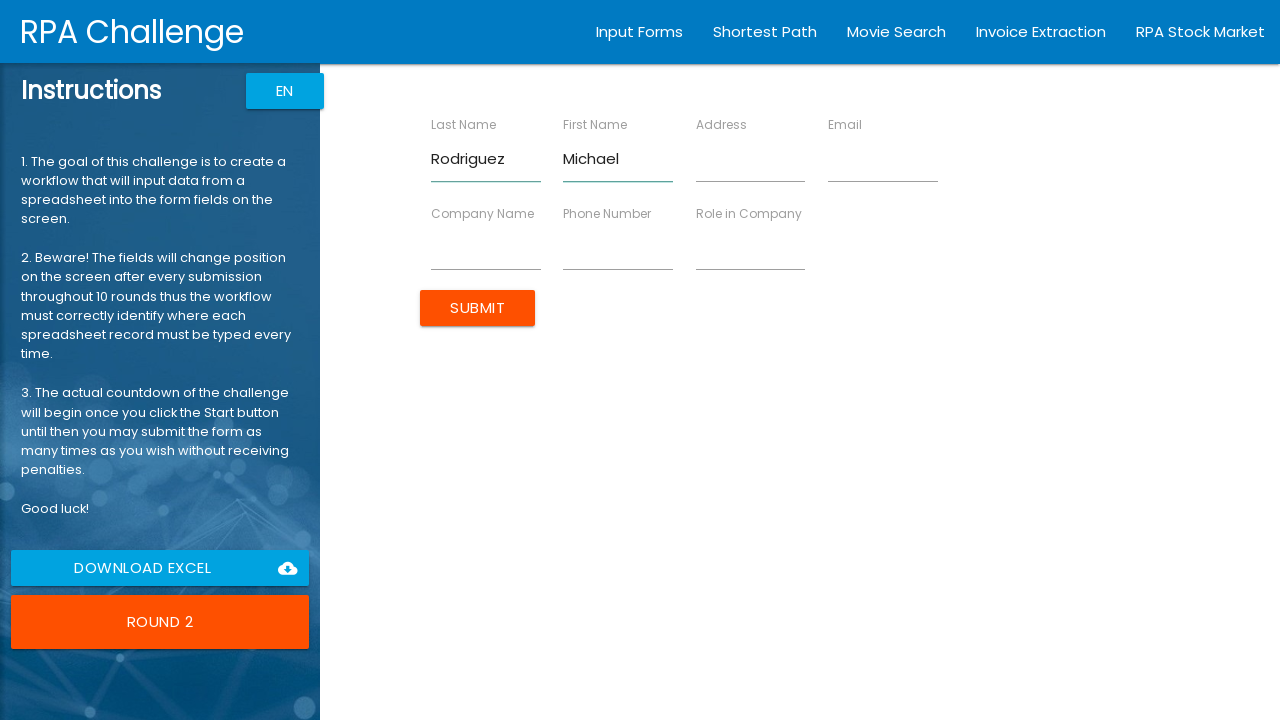

Filled Company Name field with 'Global Solutions LLC' on input[ng-reflect-name='labelCompanyName']
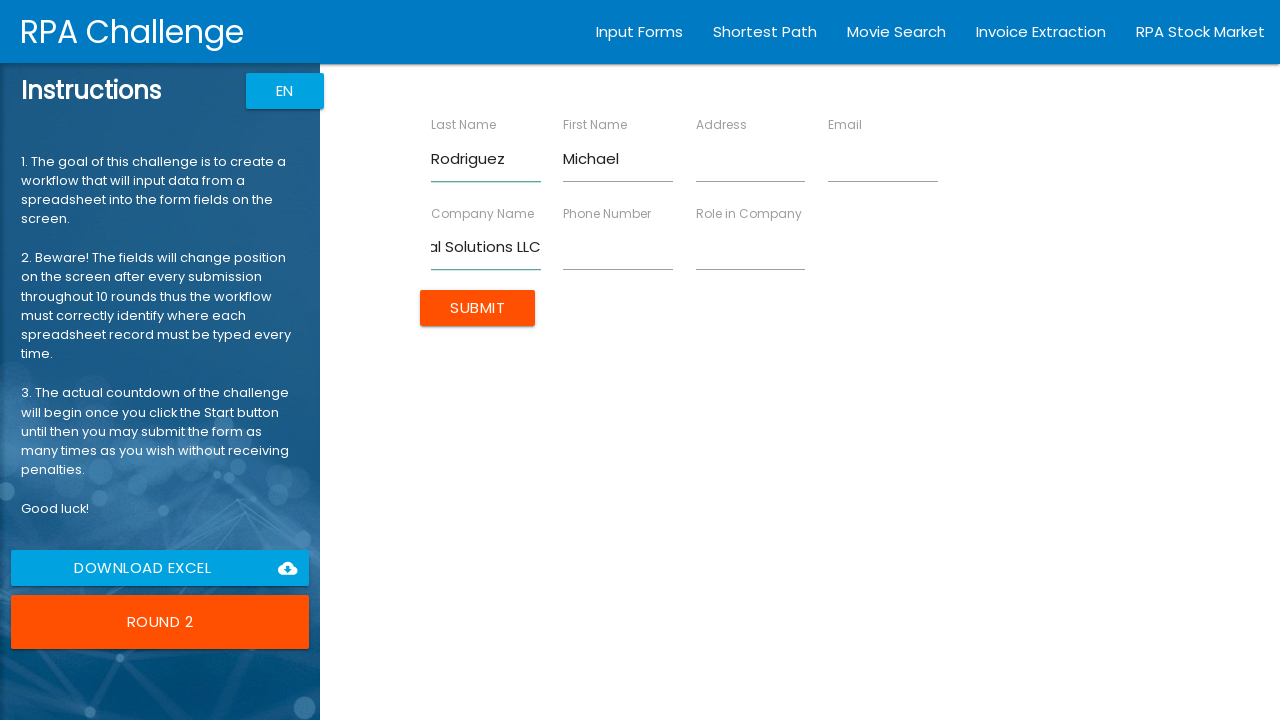

Filled Role in Company field with 'Project Manager' on input[ng-reflect-name='labelRole']
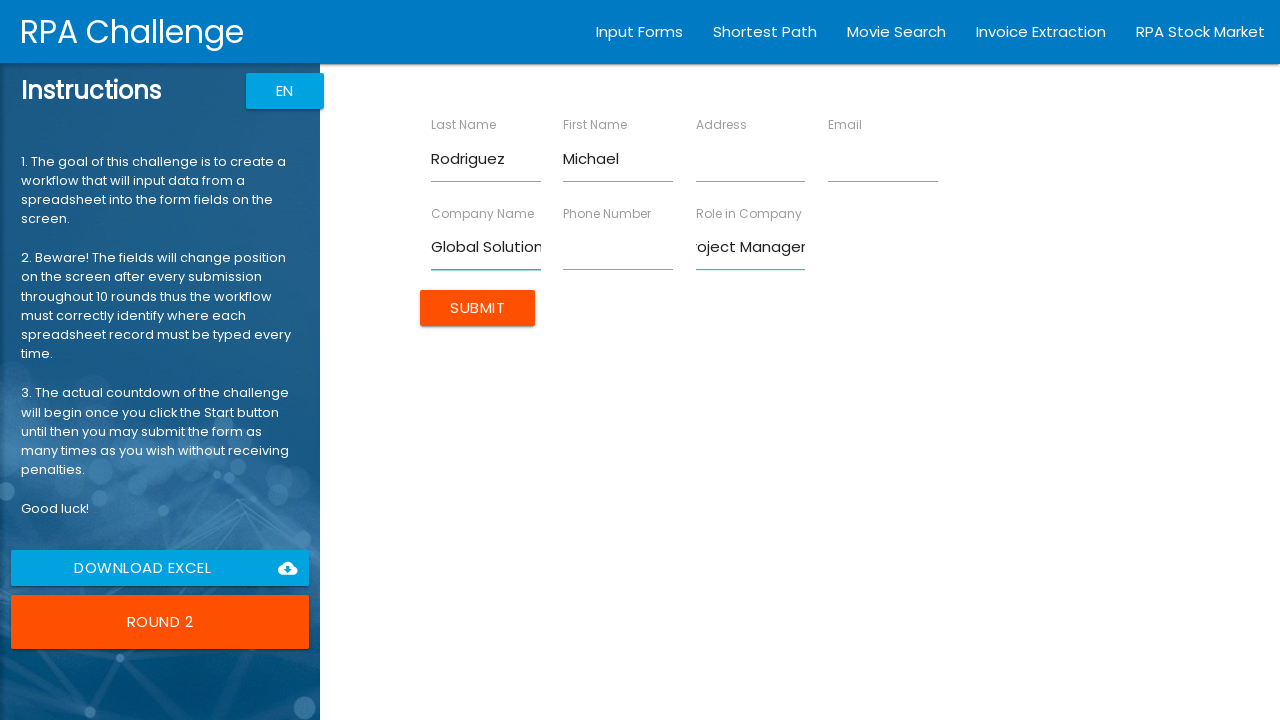

Filled Address field with '1589 Oak Avenue, Denver, CO 80202' on input[ng-reflect-name='labelAddress']
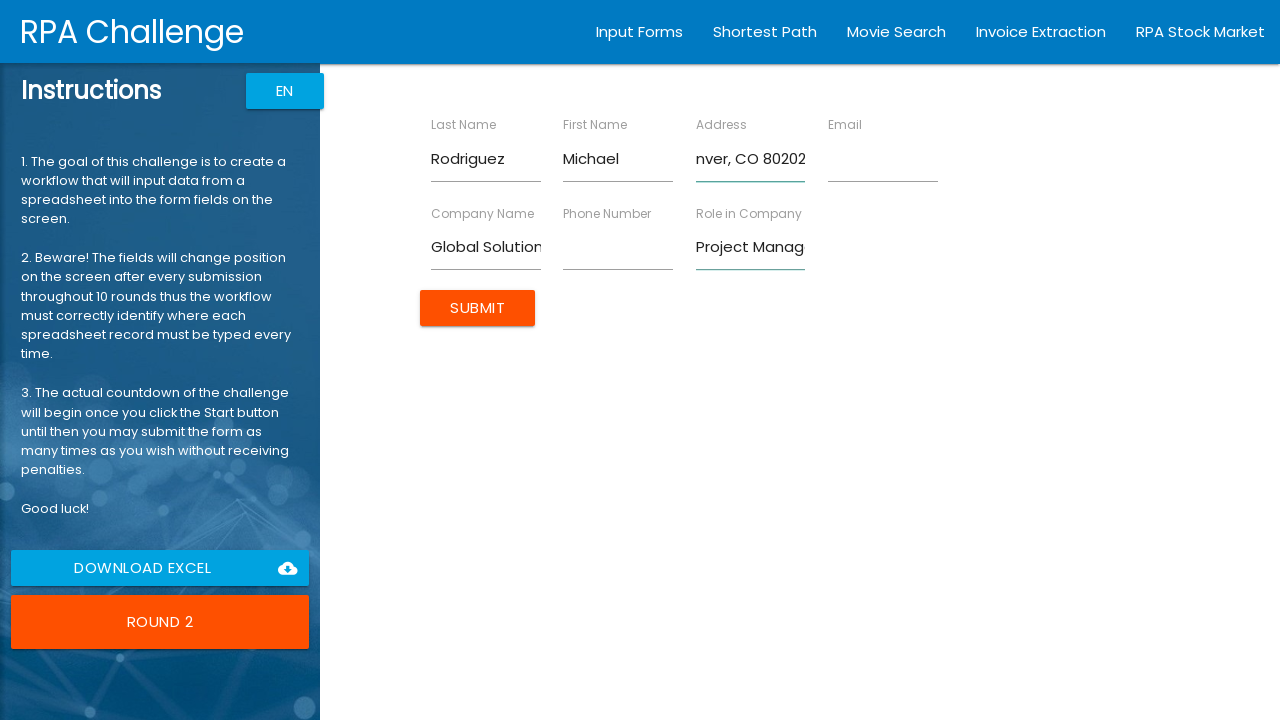

Filled Email field with 'm.rodriguez@globalsolutions.net' on input[ng-reflect-name='labelEmail']
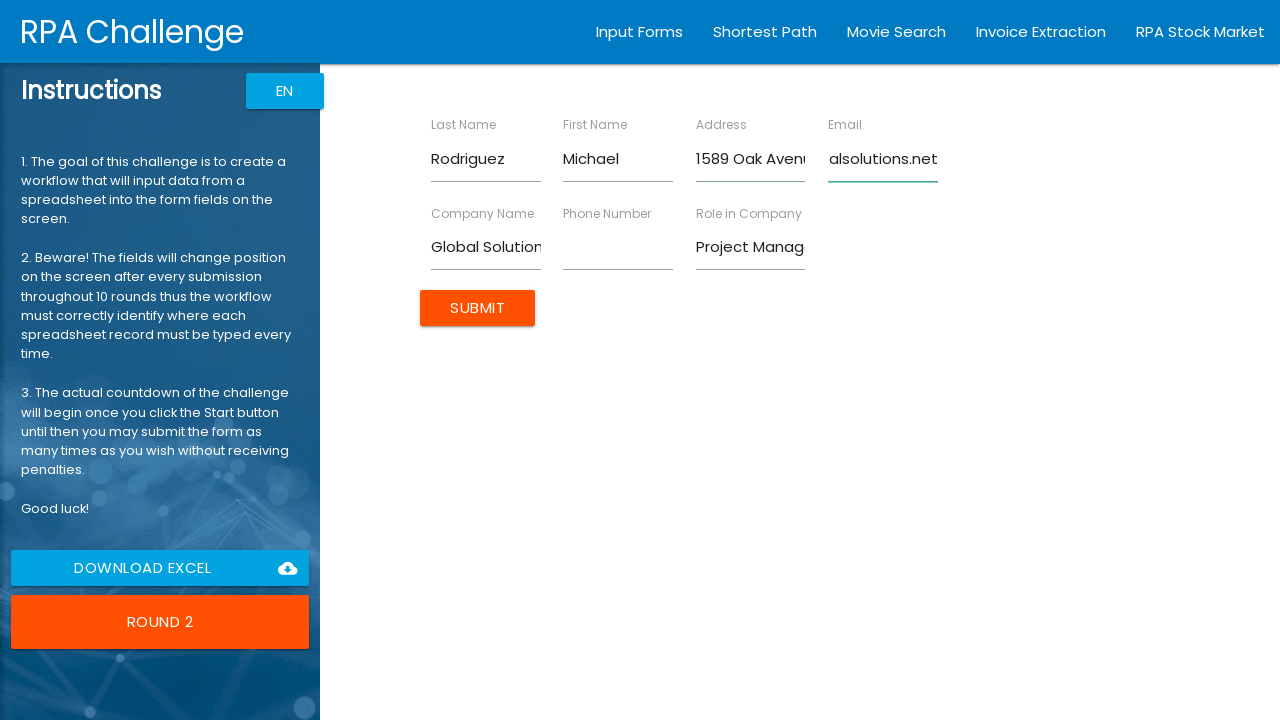

Filled Phone Number field with '303-555-0198' on input[ng-reflect-name='labelPhone']
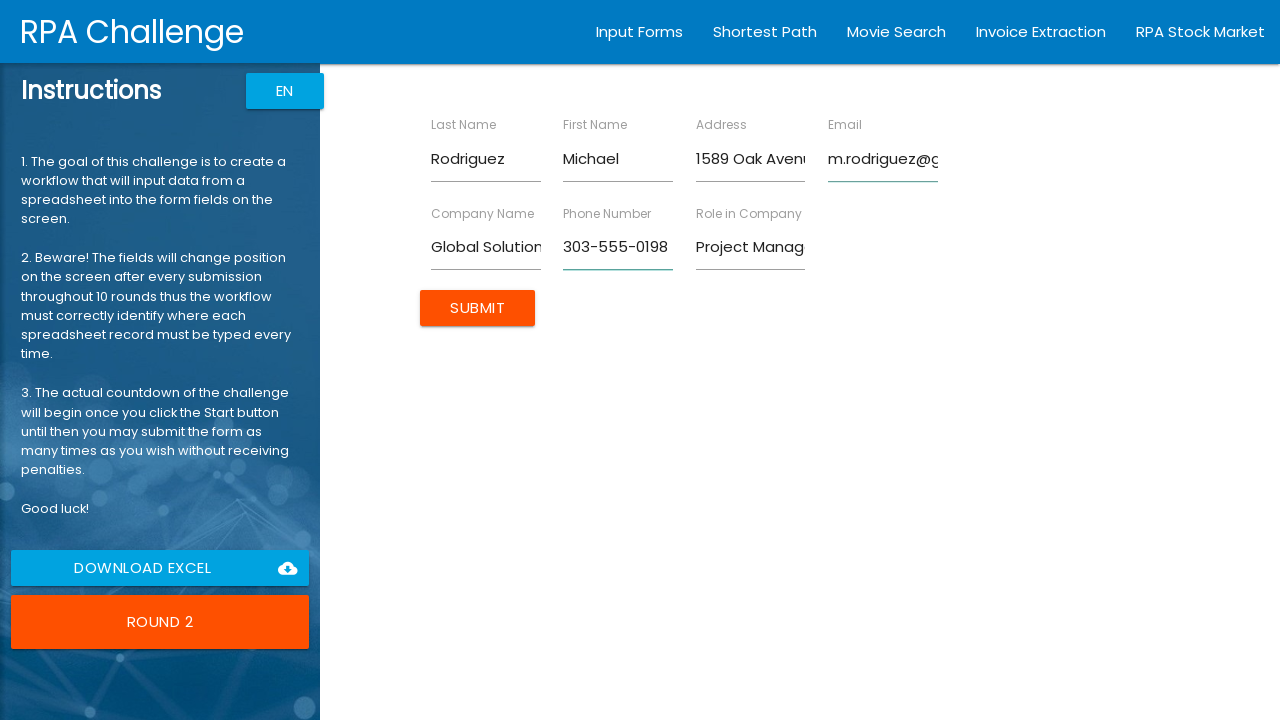

Clicked Submit button to submit form for Michael Rodriguez at (478, 308) on input[value='Submit']
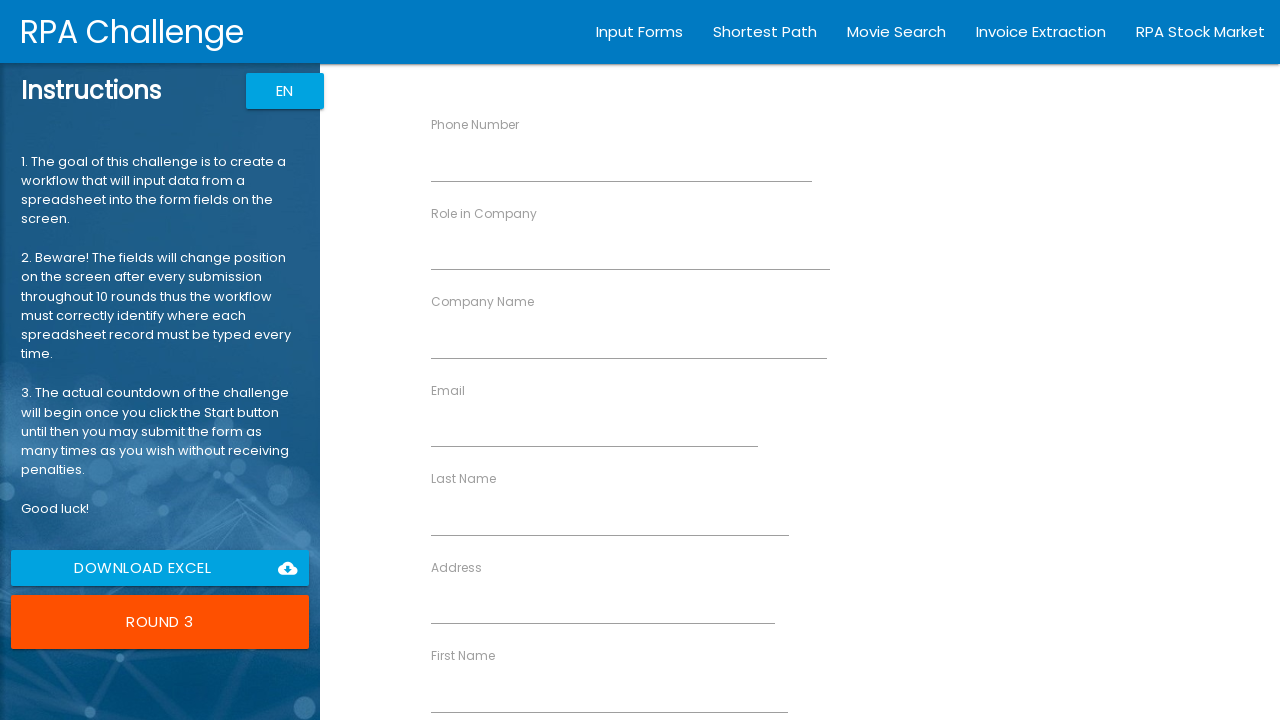

Filled First Name field with 'Jennifer' on input[ng-reflect-name='labelFirstName']
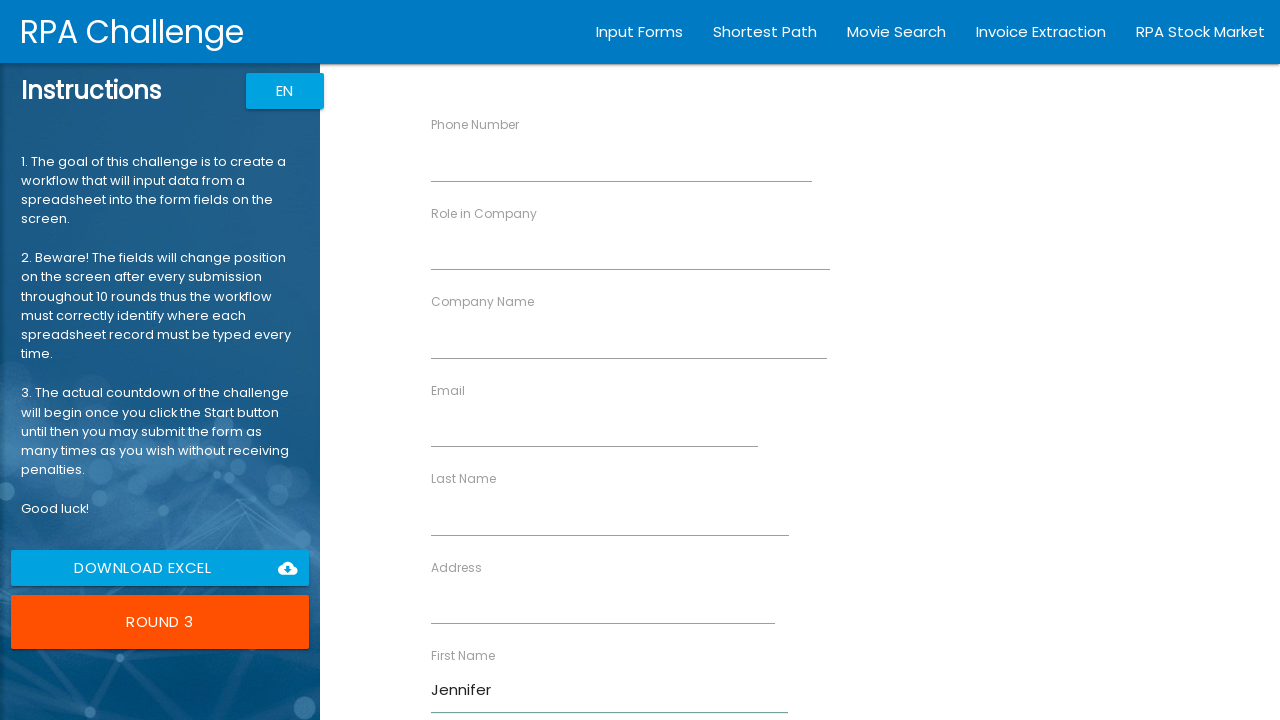

Filled Last Name field with 'Chen' on input[ng-reflect-name='labelLastName']
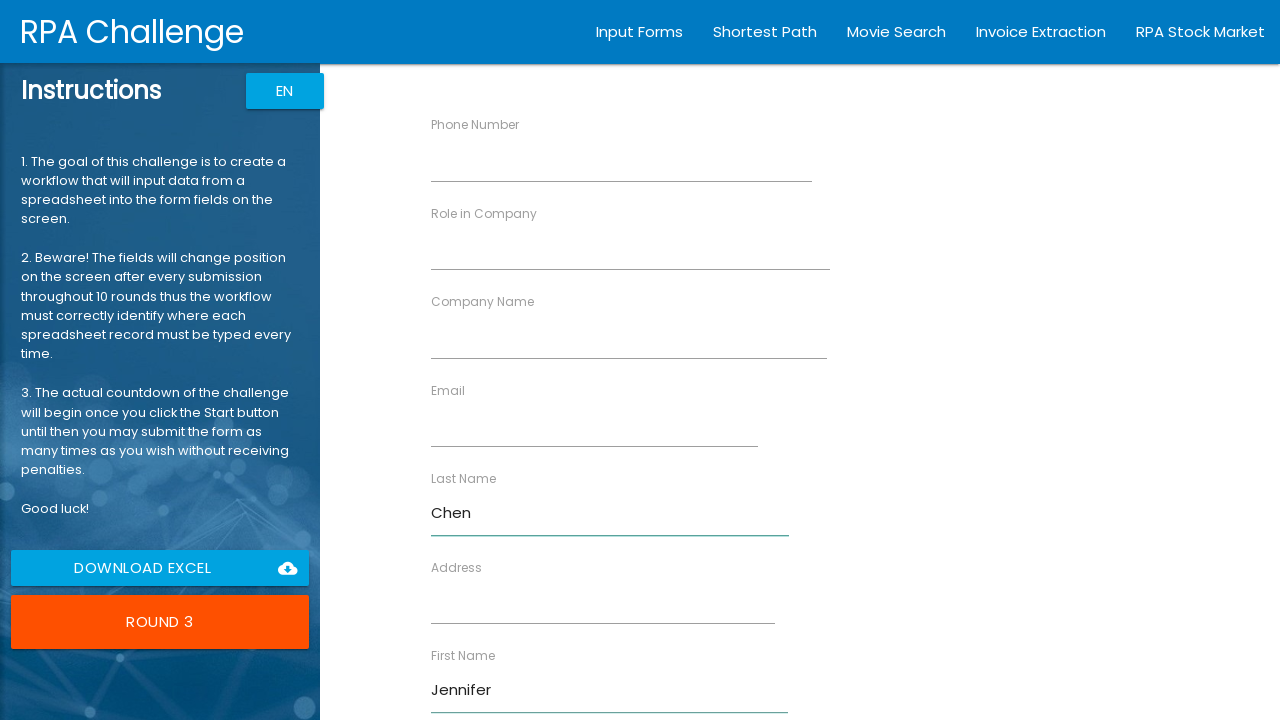

Filled Company Name field with 'Innovation Labs' on input[ng-reflect-name='labelCompanyName']
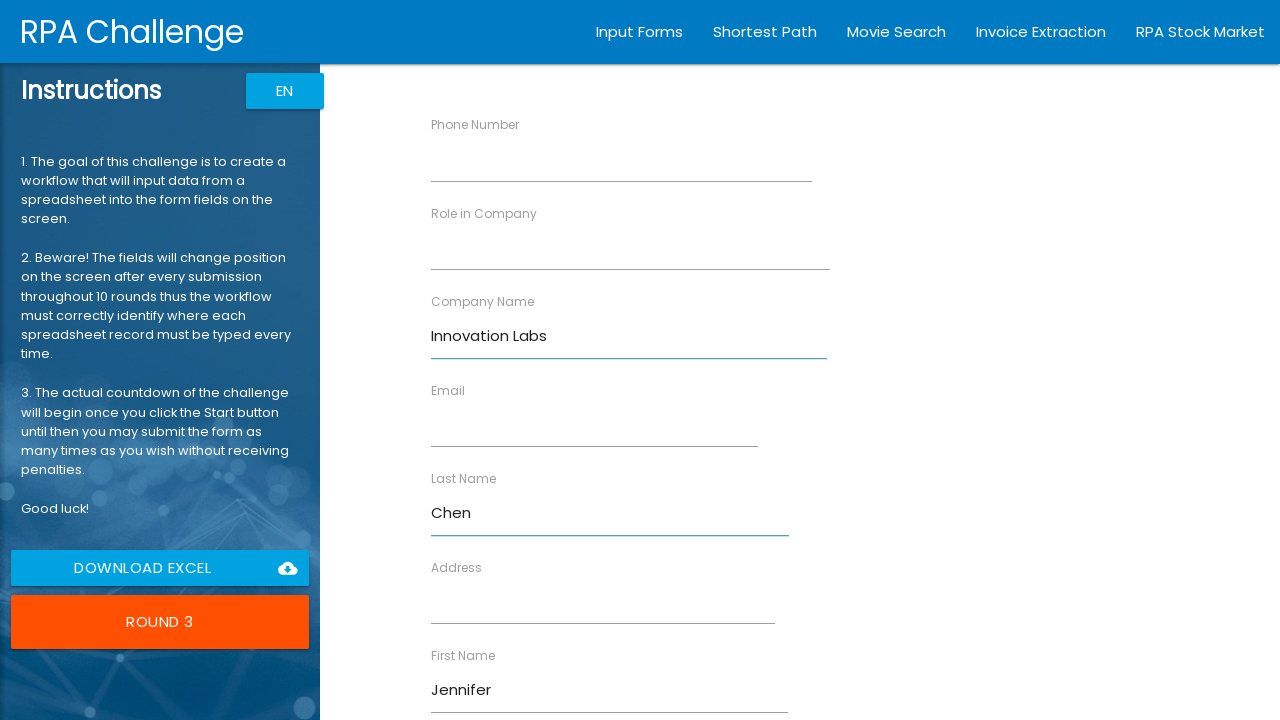

Filled Role in Company field with 'Data Analyst' on input[ng-reflect-name='labelRole']
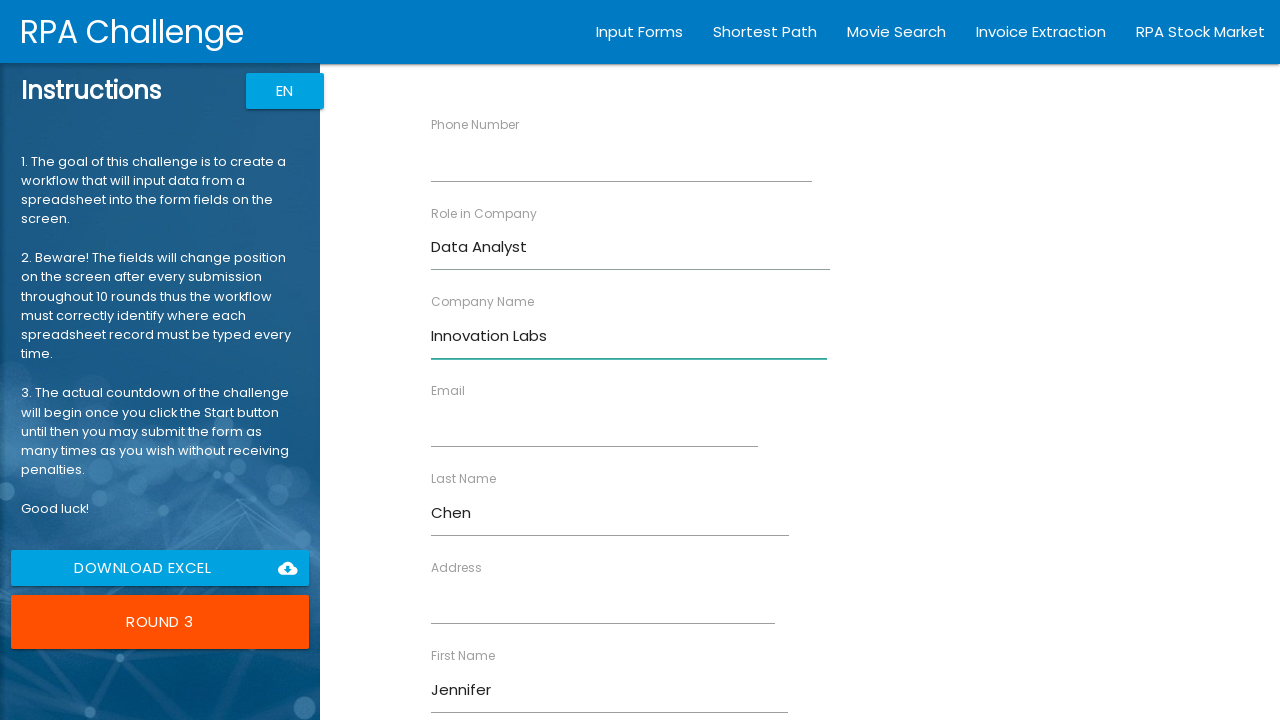

Filled Address field with '2847 Pine Road, Seattle, WA 98101' on input[ng-reflect-name='labelAddress']
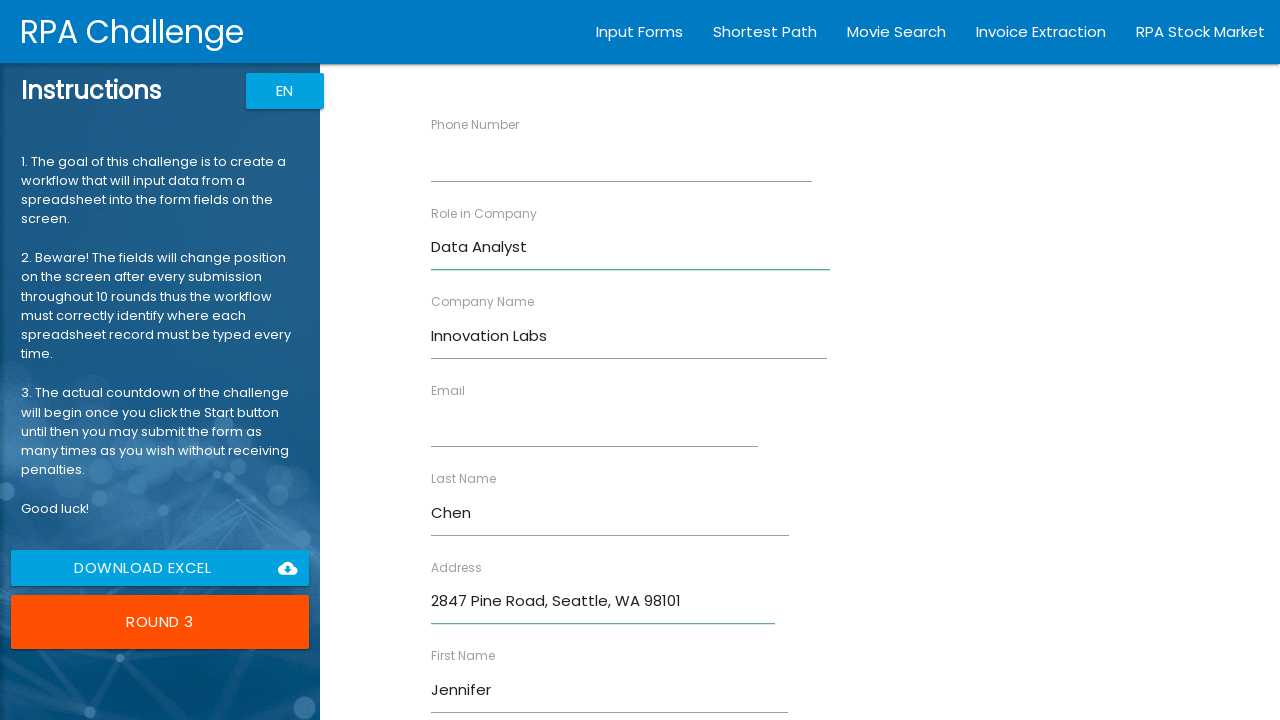

Filled Email field with 'jchen@innovationlabs.io' on input[ng-reflect-name='labelEmail']
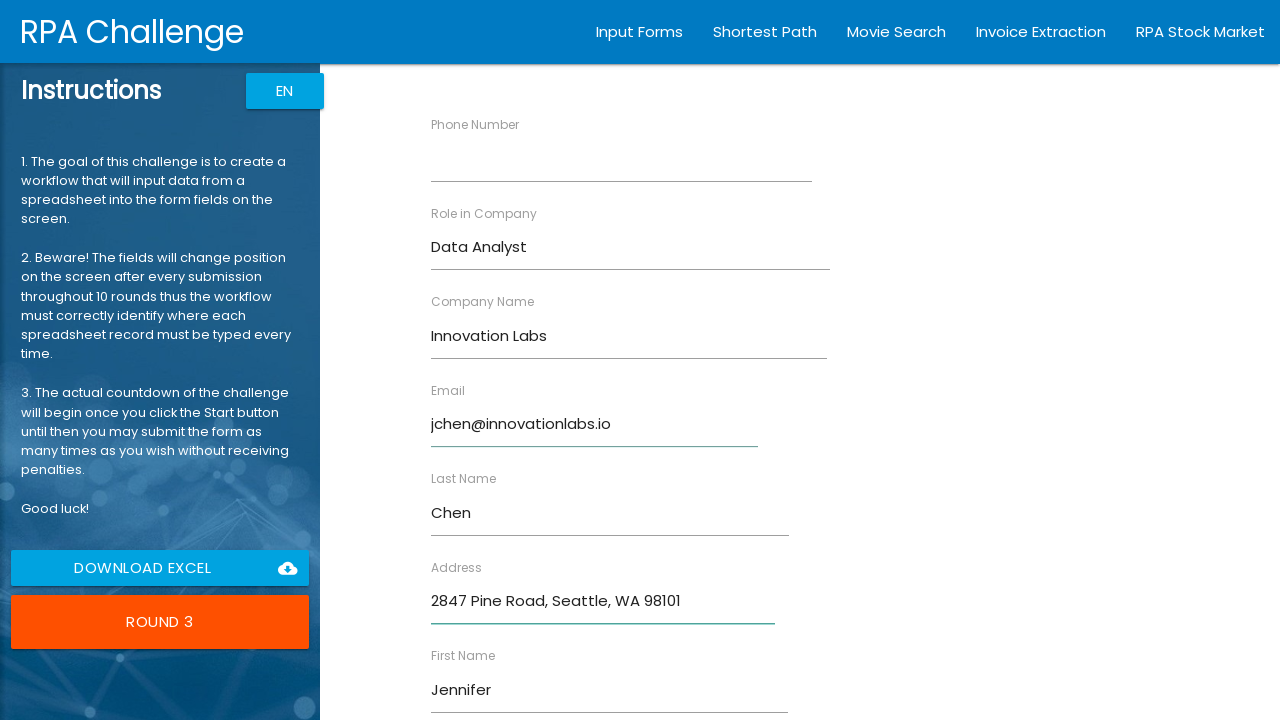

Filled Phone Number field with '206-555-0267' on input[ng-reflect-name='labelPhone']
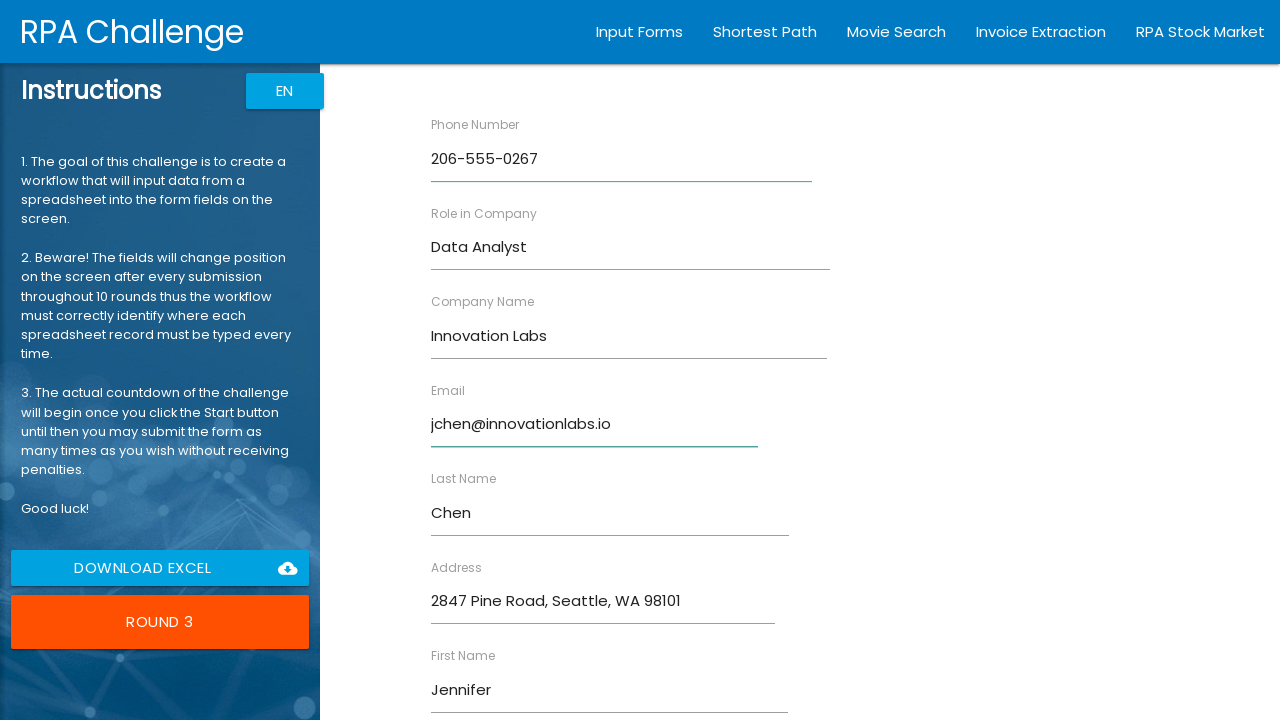

Clicked Submit button to submit form for Jennifer Chen at (478, 688) on input[value='Submit']
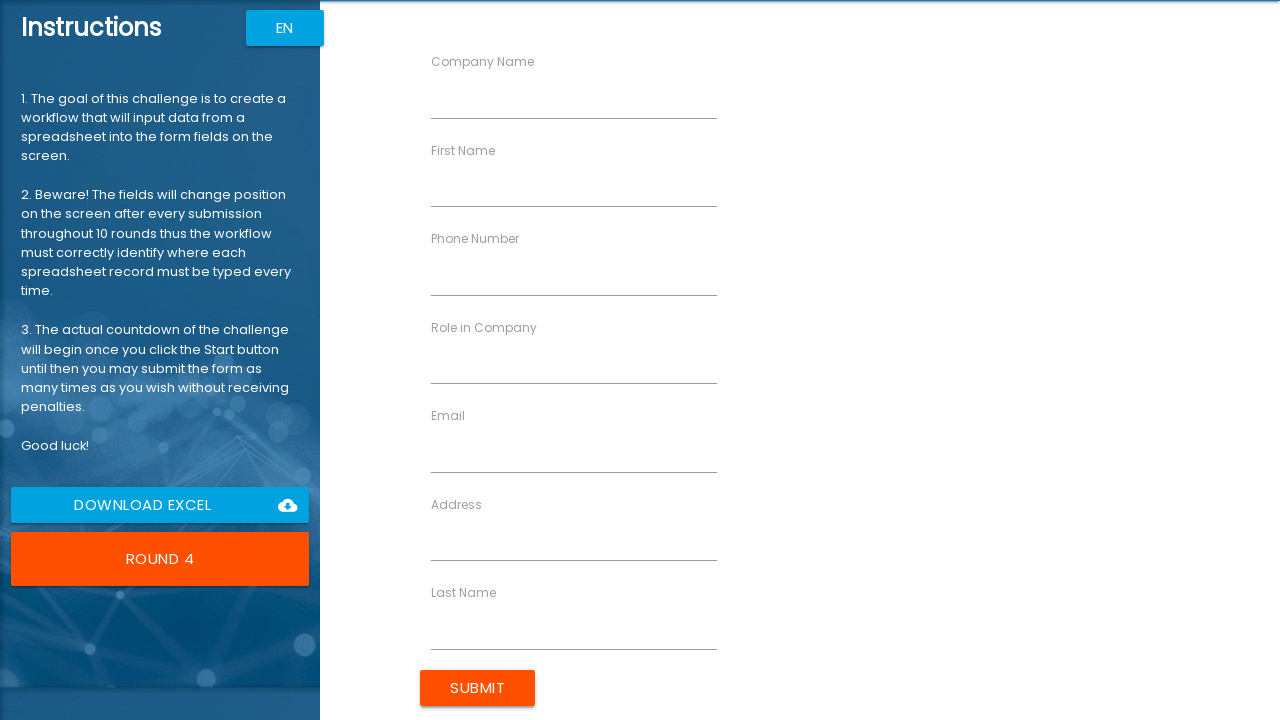

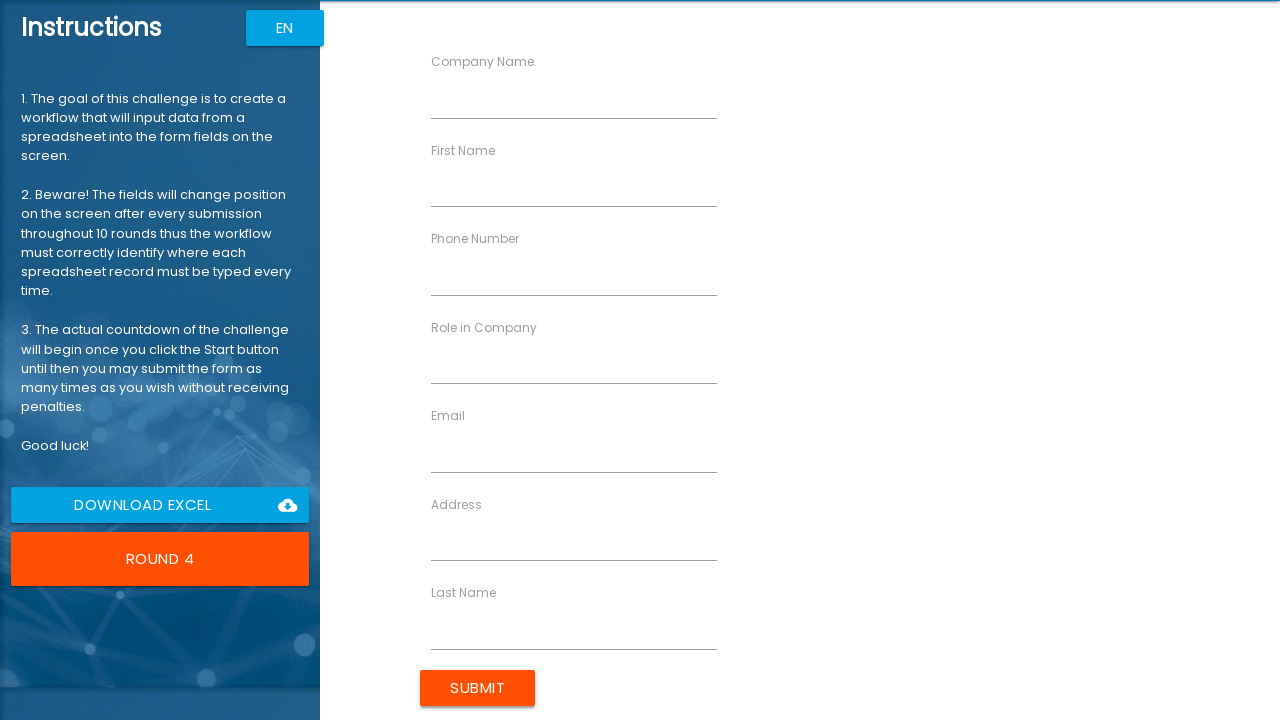